Tests the auto-suggest dropdown functionality by typing a partial country name, waiting for suggestions to appear, and selecting a specific country from the dropdown list

Starting URL: https://rahulshettyacademy.com/AutomationPractice/

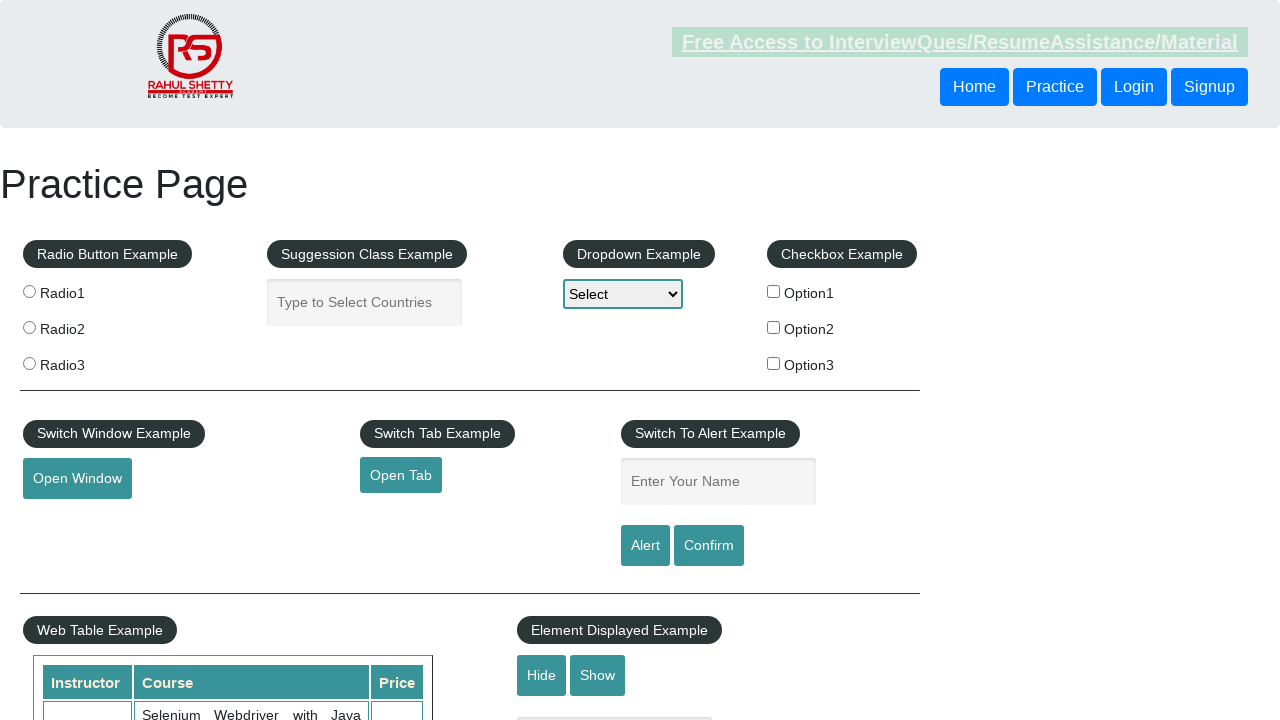

Typed partial country name 'ind' in autocomplete field on input#autocomplete
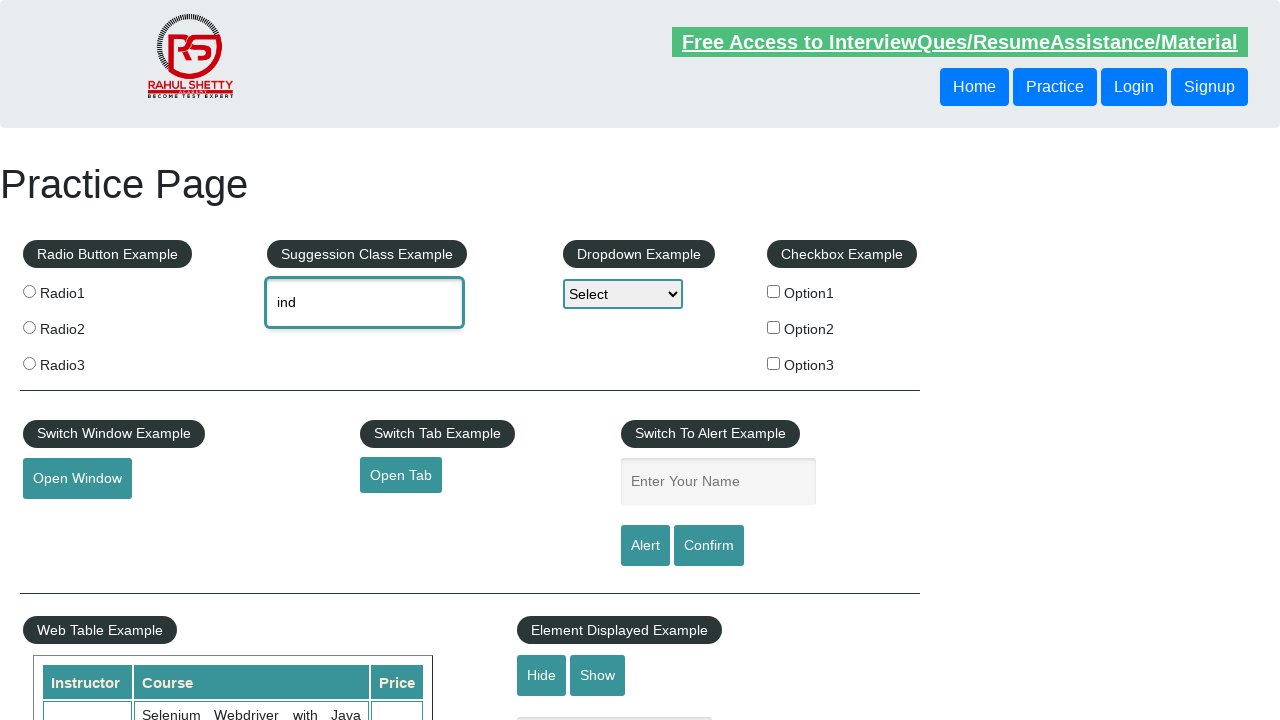

Autocomplete suggestions dropdown appeared
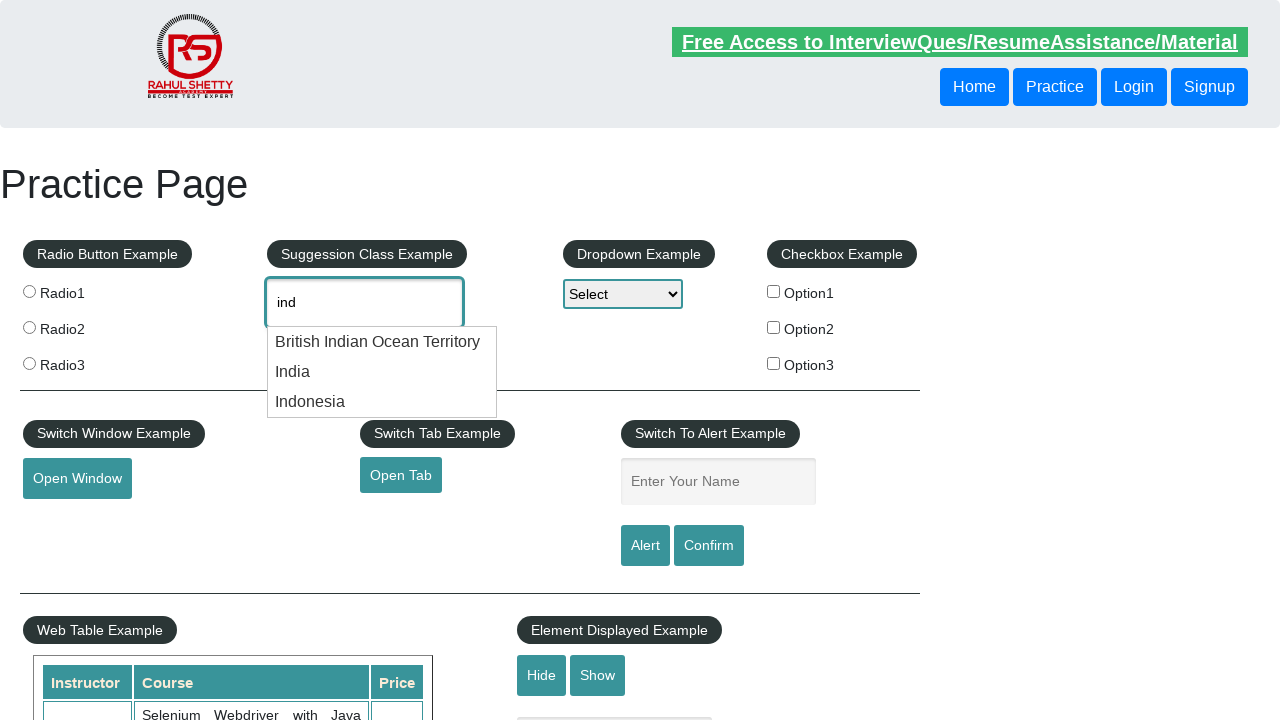

Retrieved list of country suggestions from dropdown
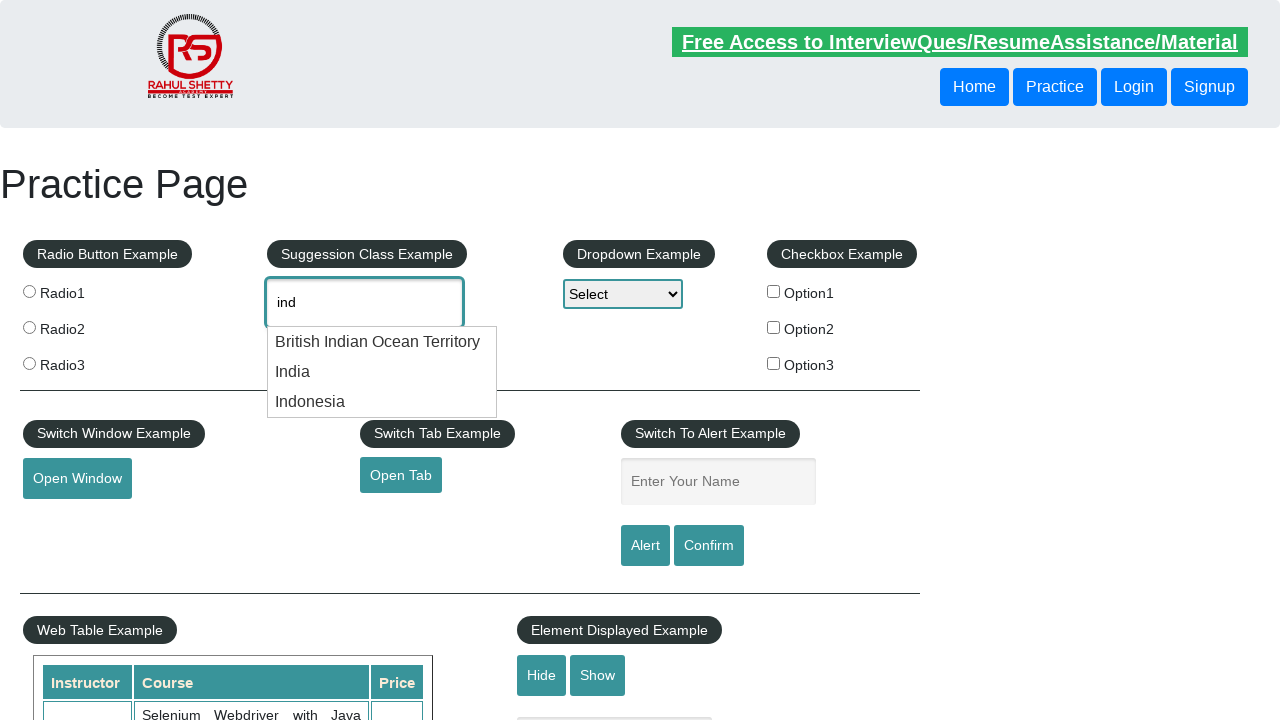

Selected 'India' from the dropdown list at (382, 372) on ul#ui-id-1 li div >> nth=1
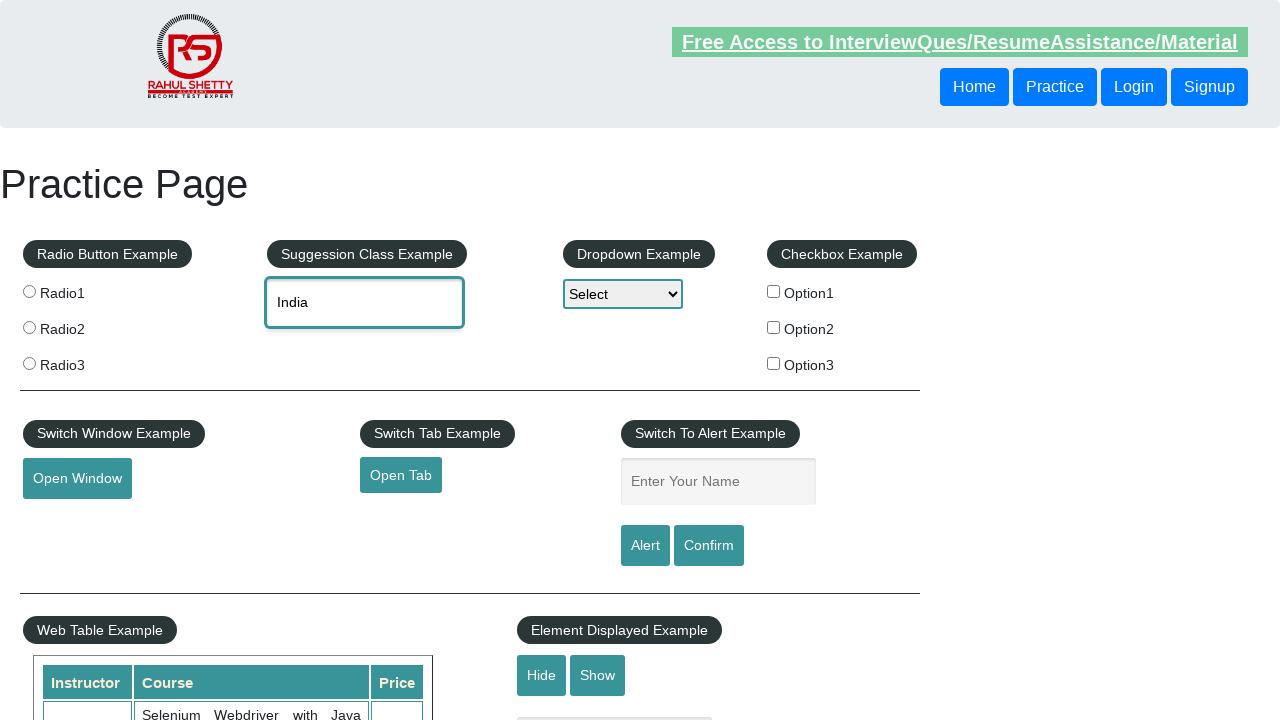

Verified that 'India' was successfully selected in the autocomplete field
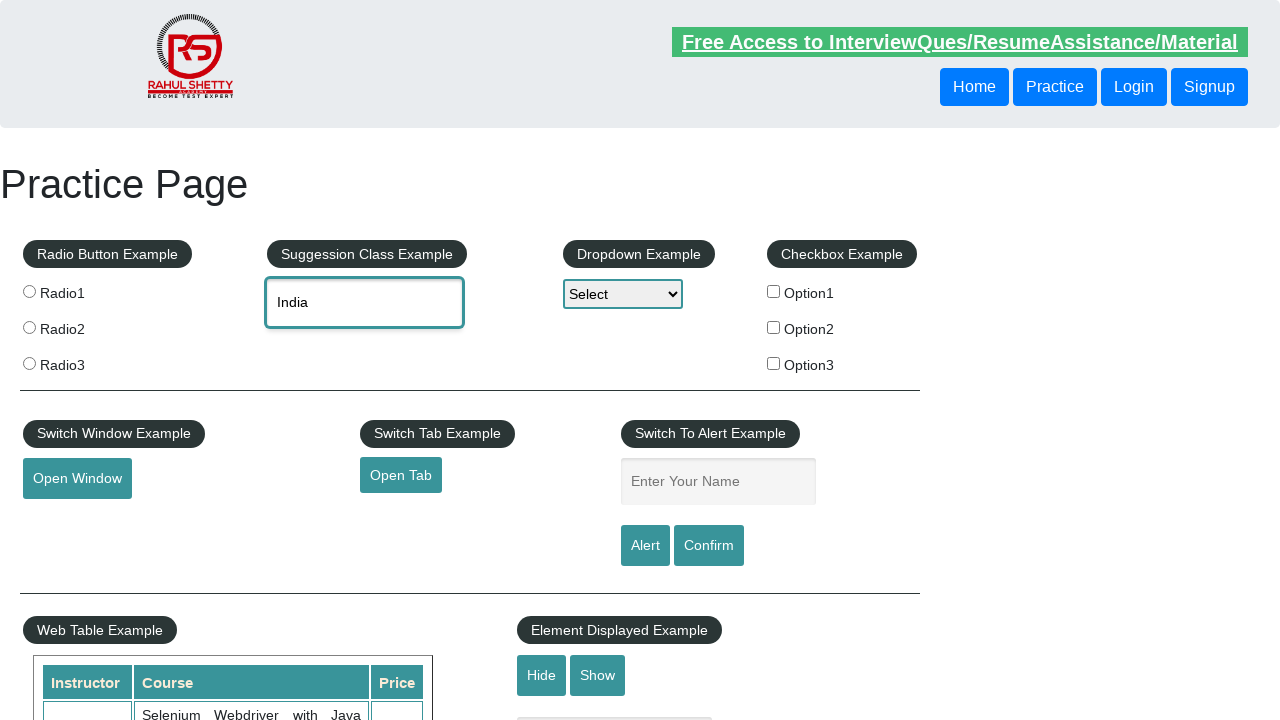

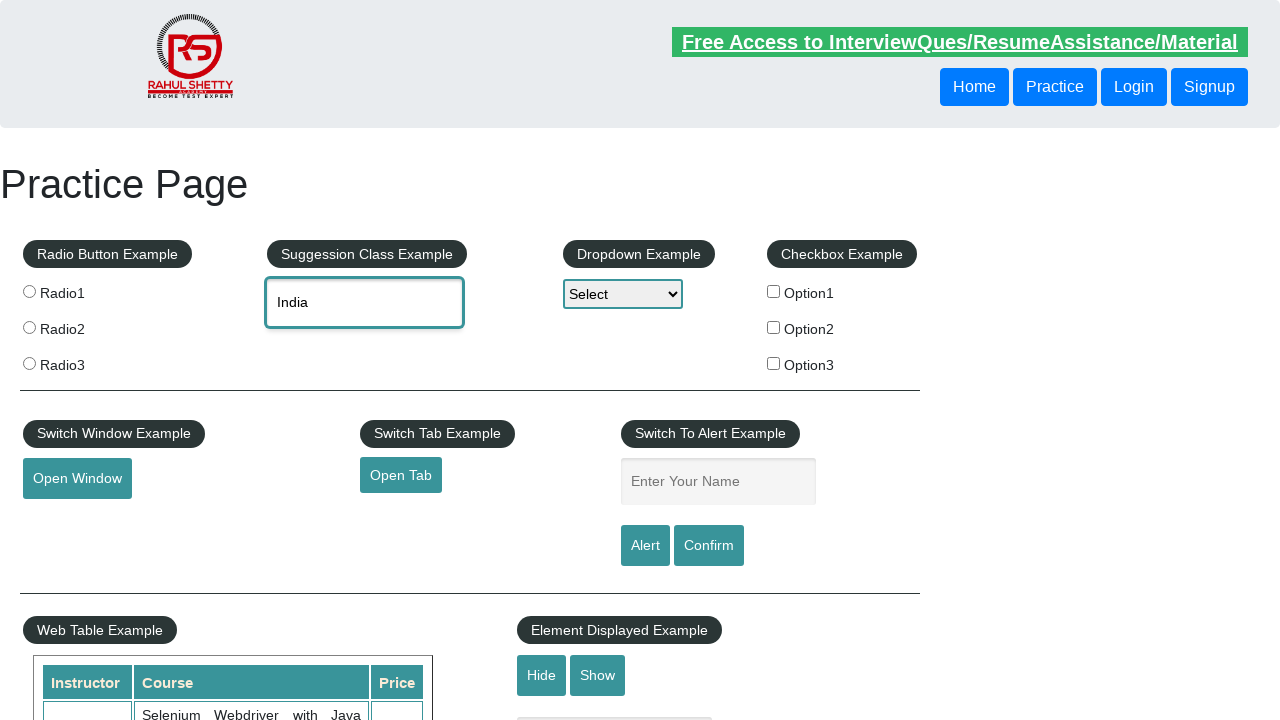